Navigates to the Rahul Shetty Academy Automation Practice page to verify the page loads successfully

Starting URL: https://rahulshettyacademy.com/AutomationPractice/

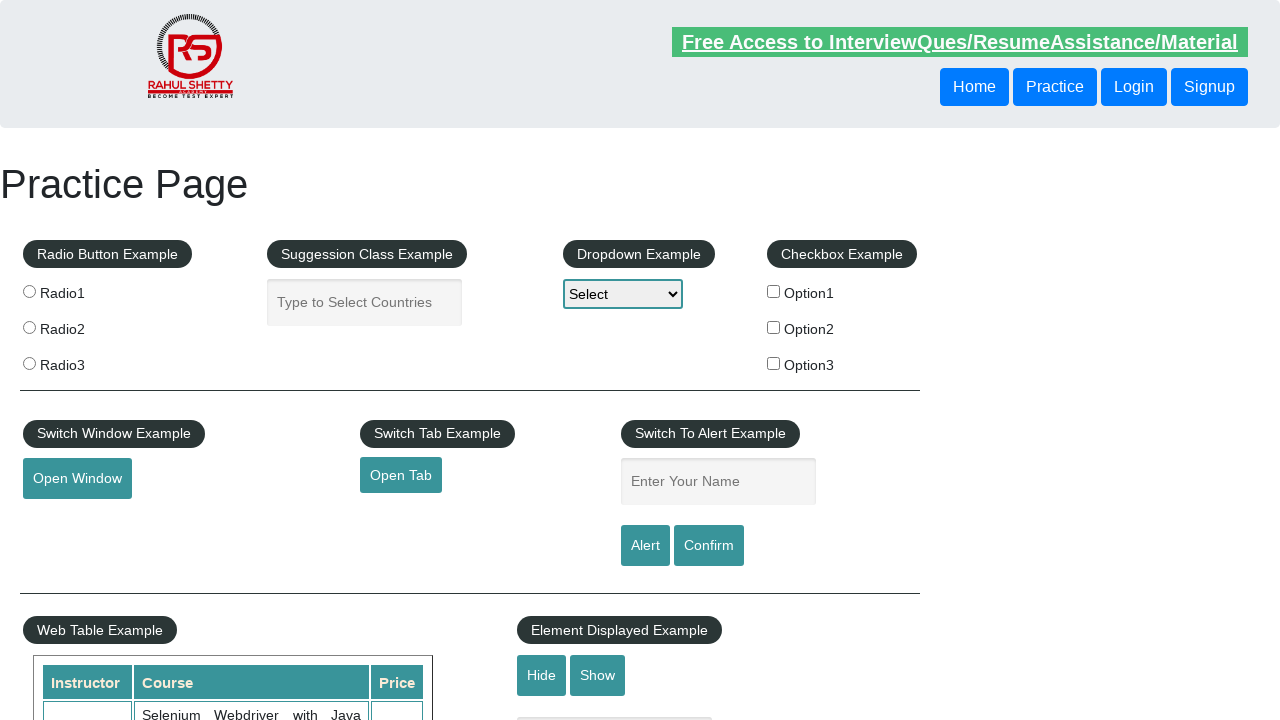

Navigated to Rahul Shetty Academy Automation Practice page
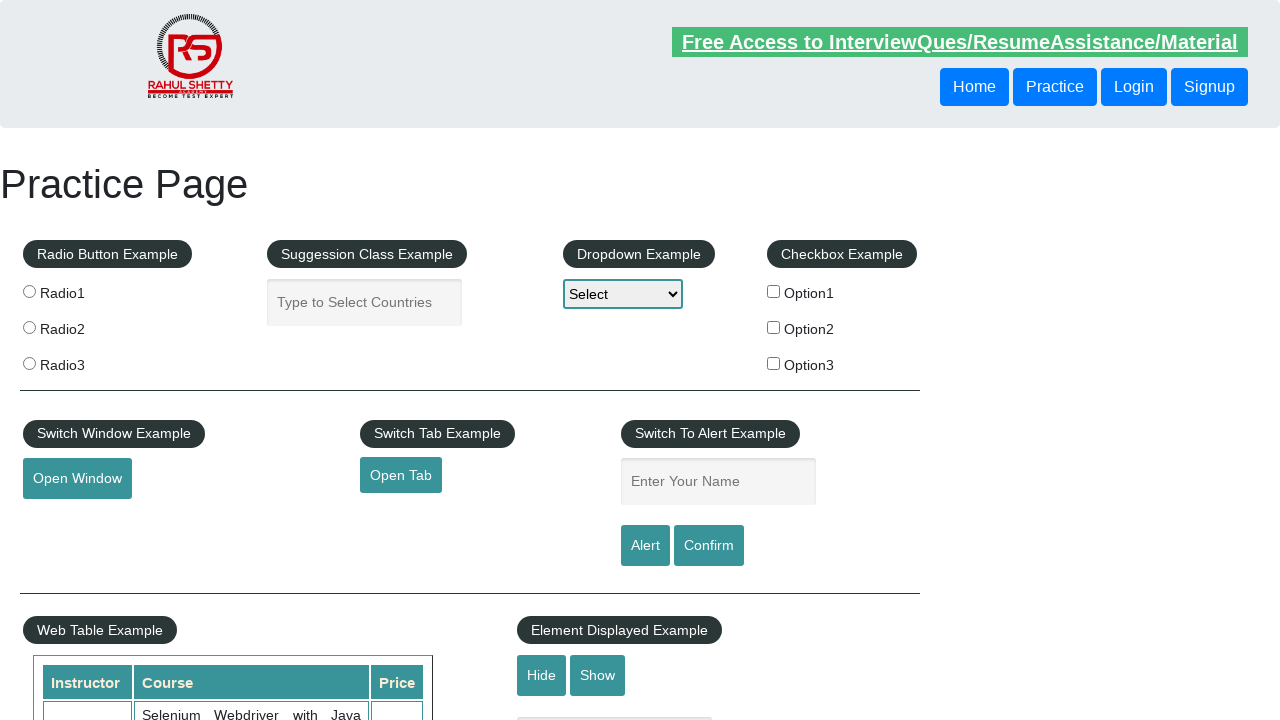

Page loaded successfully - domcontentloaded state reached
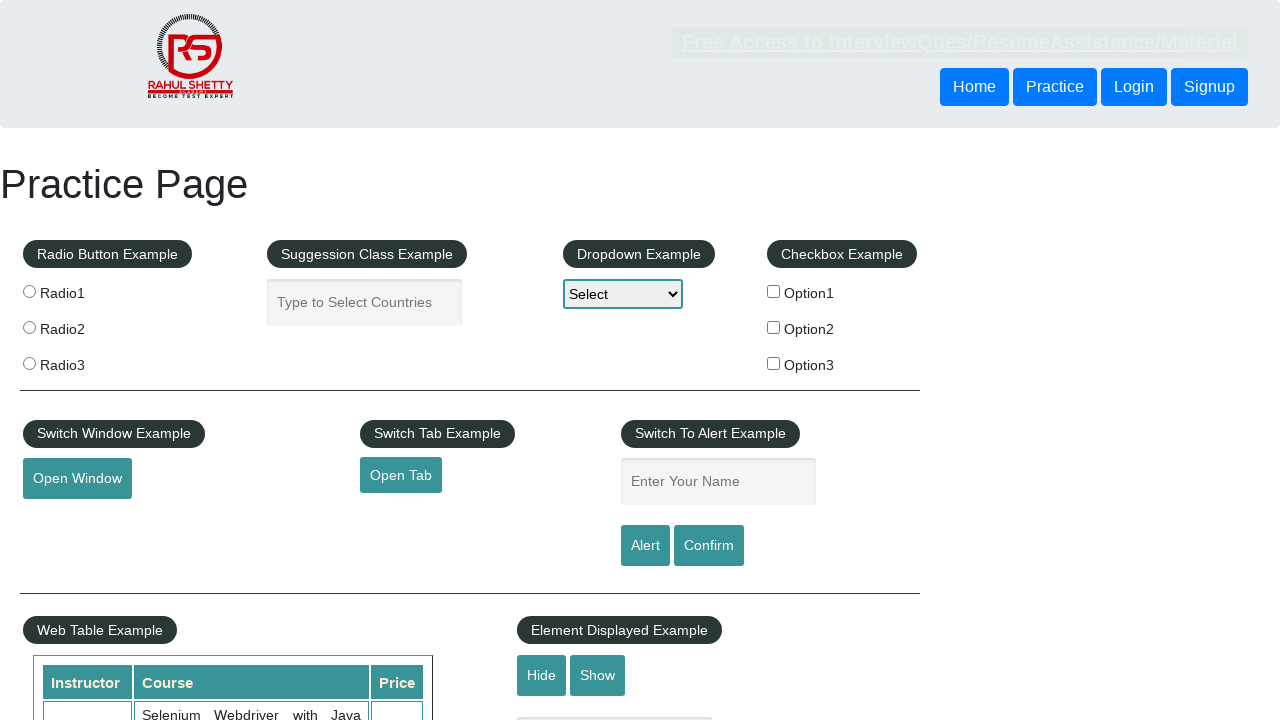

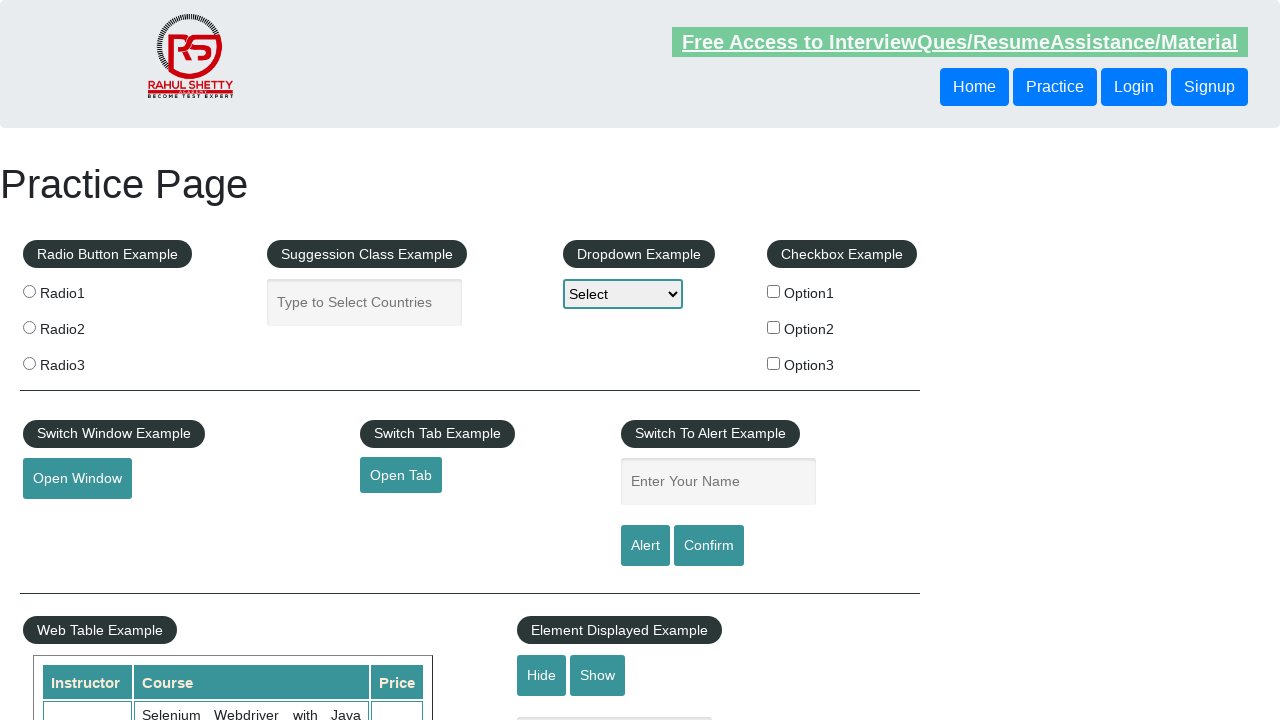